Tests form submission by clicking a dynamically calculated link, then filling out a multi-field form with personal information (first name, last name, city, country) and submitting it.

Starting URL: http://suninjuly.github.io/find_link_text

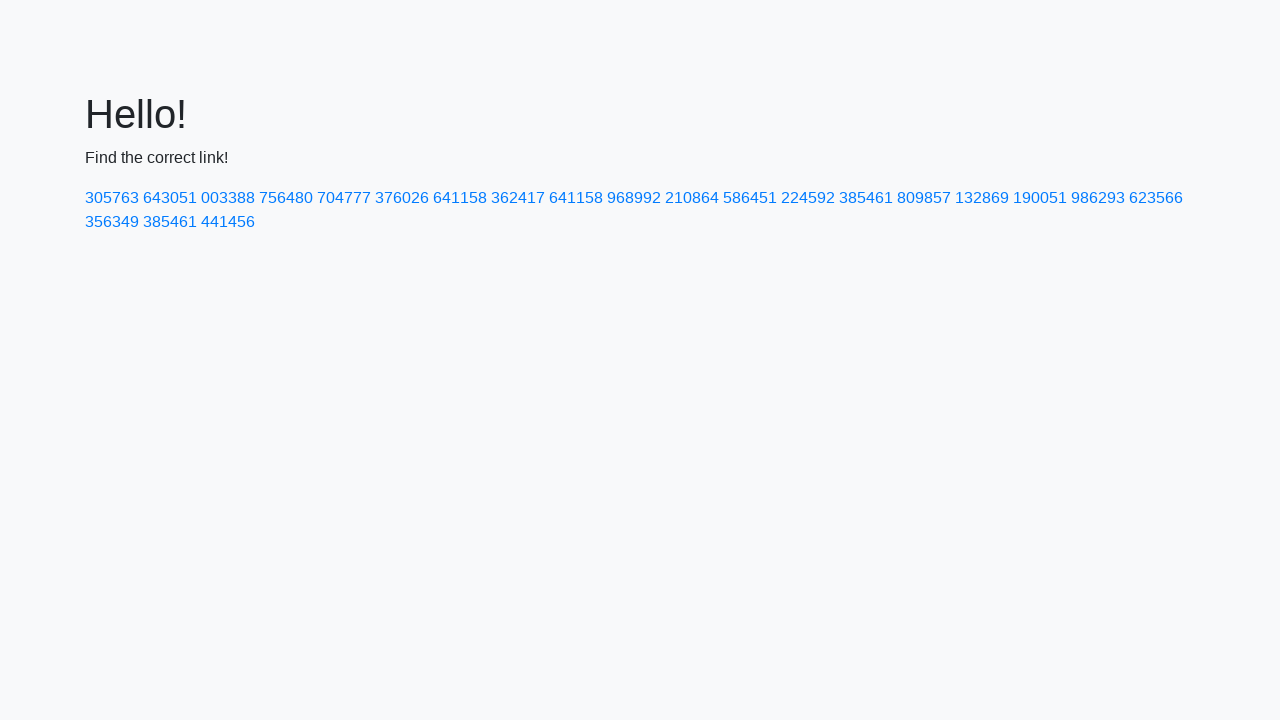

Clicked dynamically calculated link with text '224592' at (808, 198) on text=224592
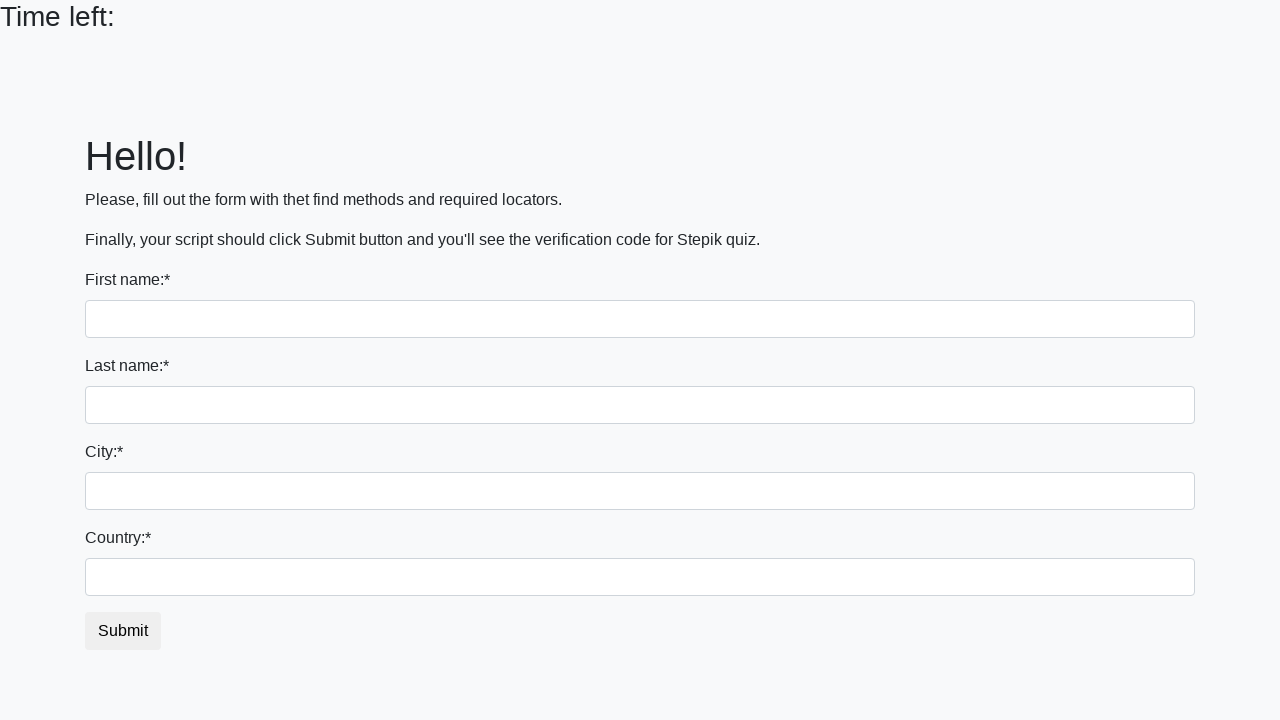

Filled first name field with 'Ivan' on input
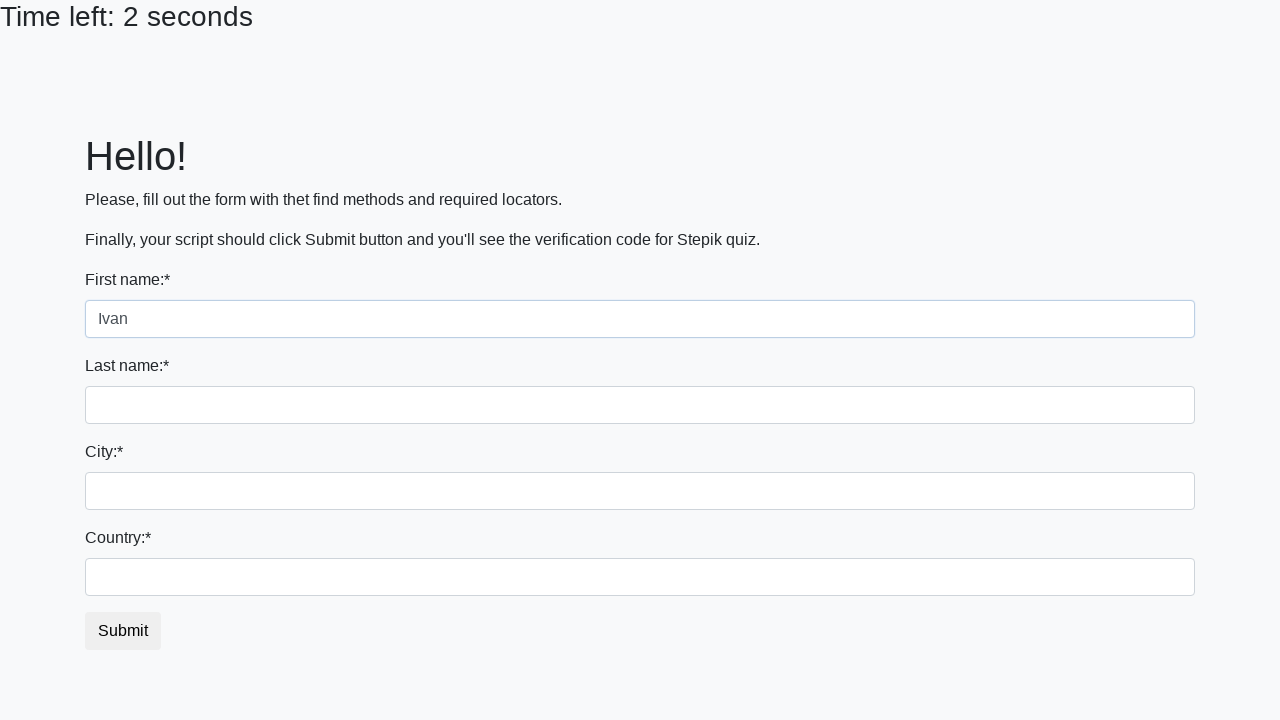

Filled last name field with 'Petrov' on input[name='last_name']
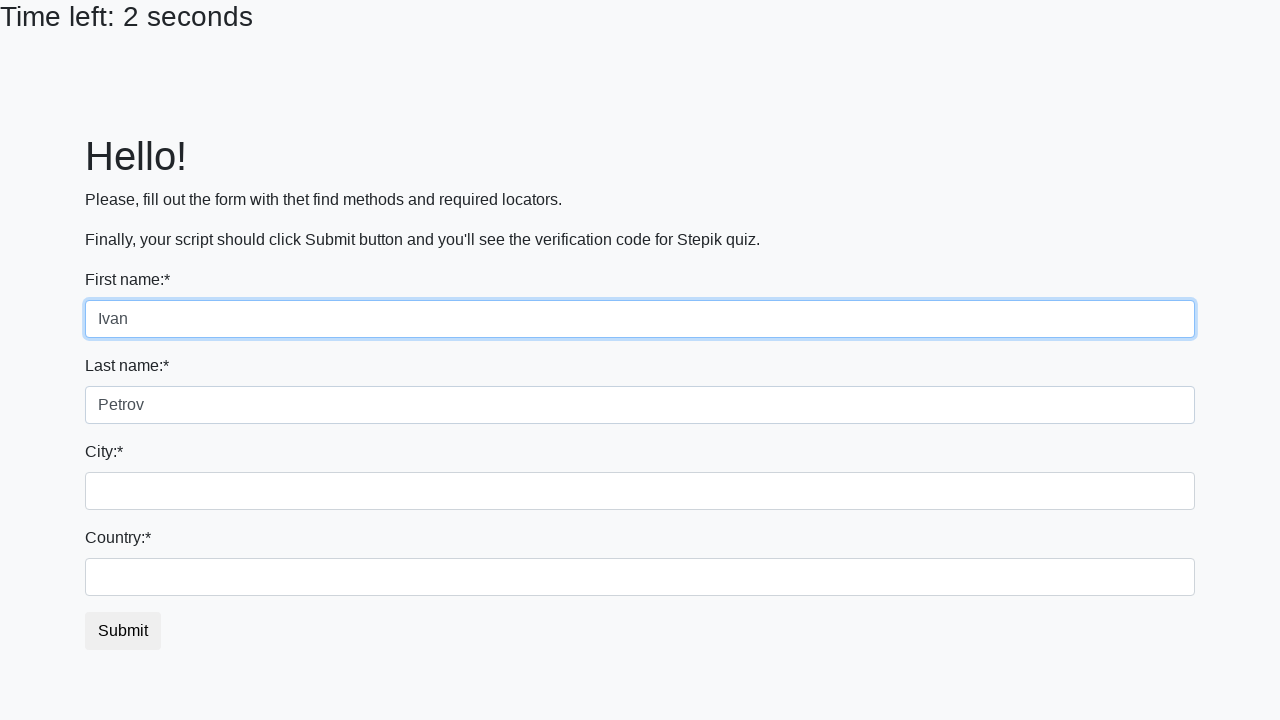

Filled city field with 'Smolensk' on .form-control.city
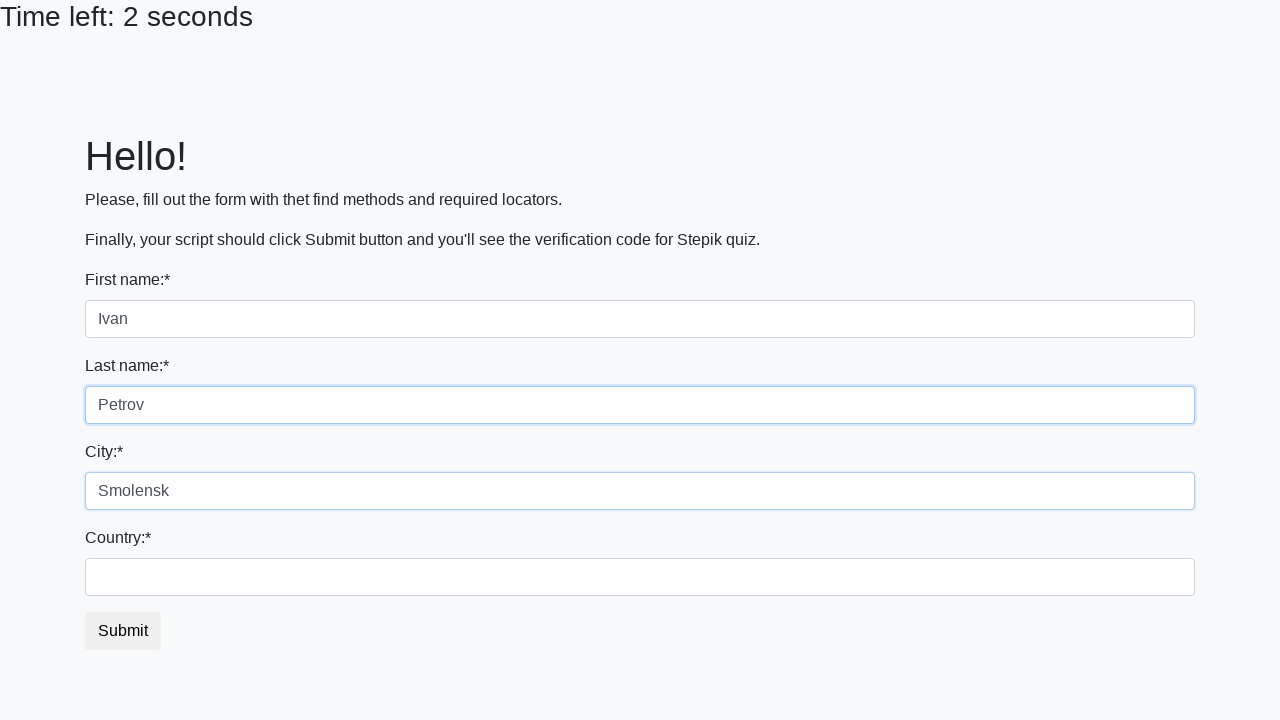

Filled country field with 'Russia' on #country
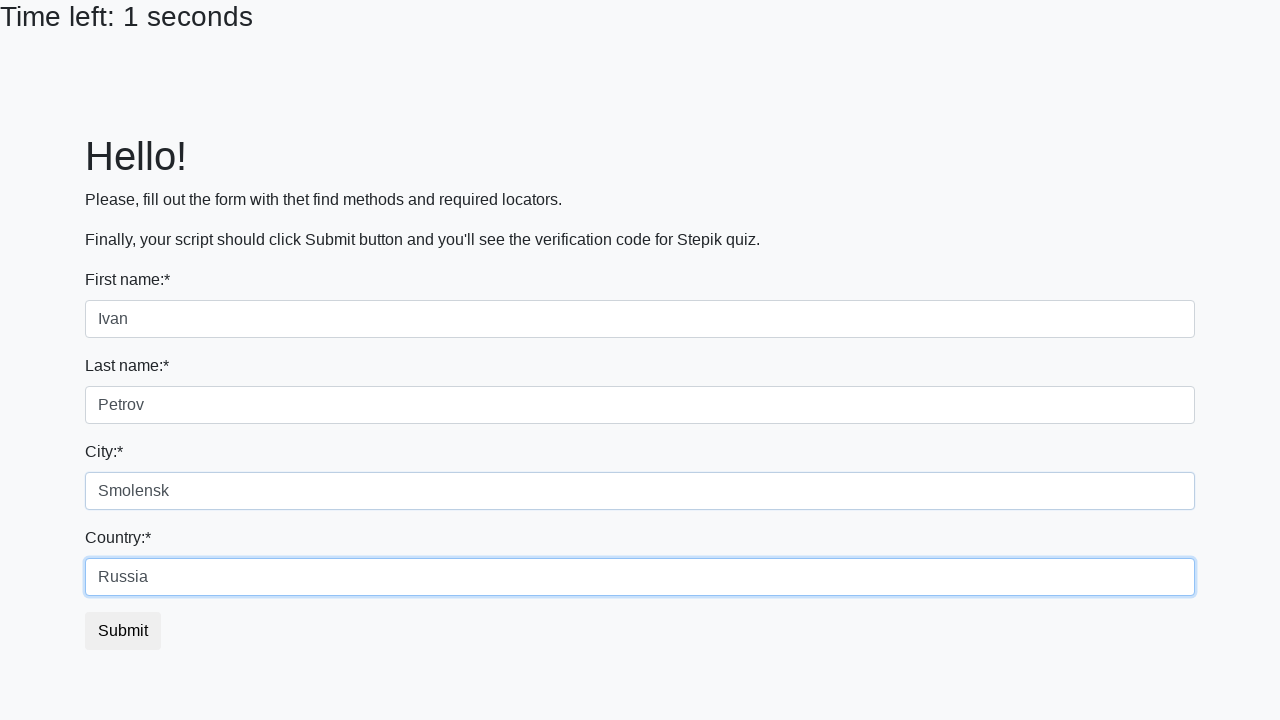

Clicked form submit button at (123, 631) on body > div > form > button
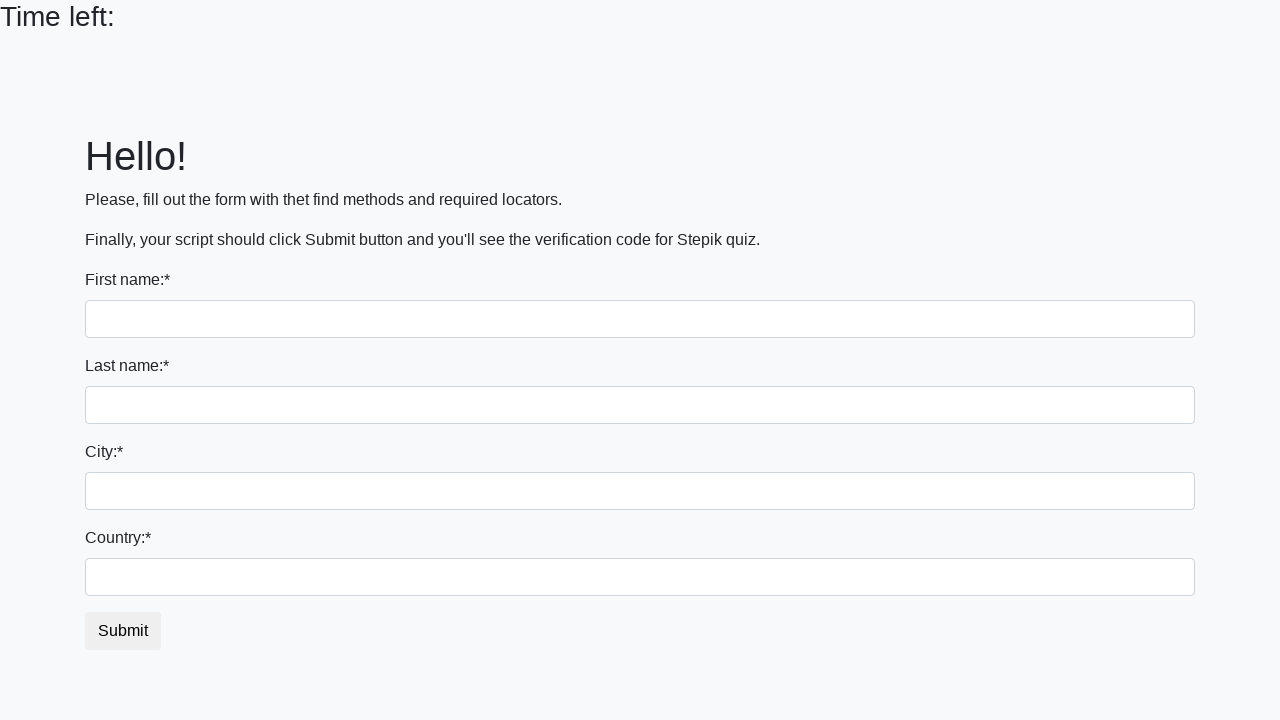

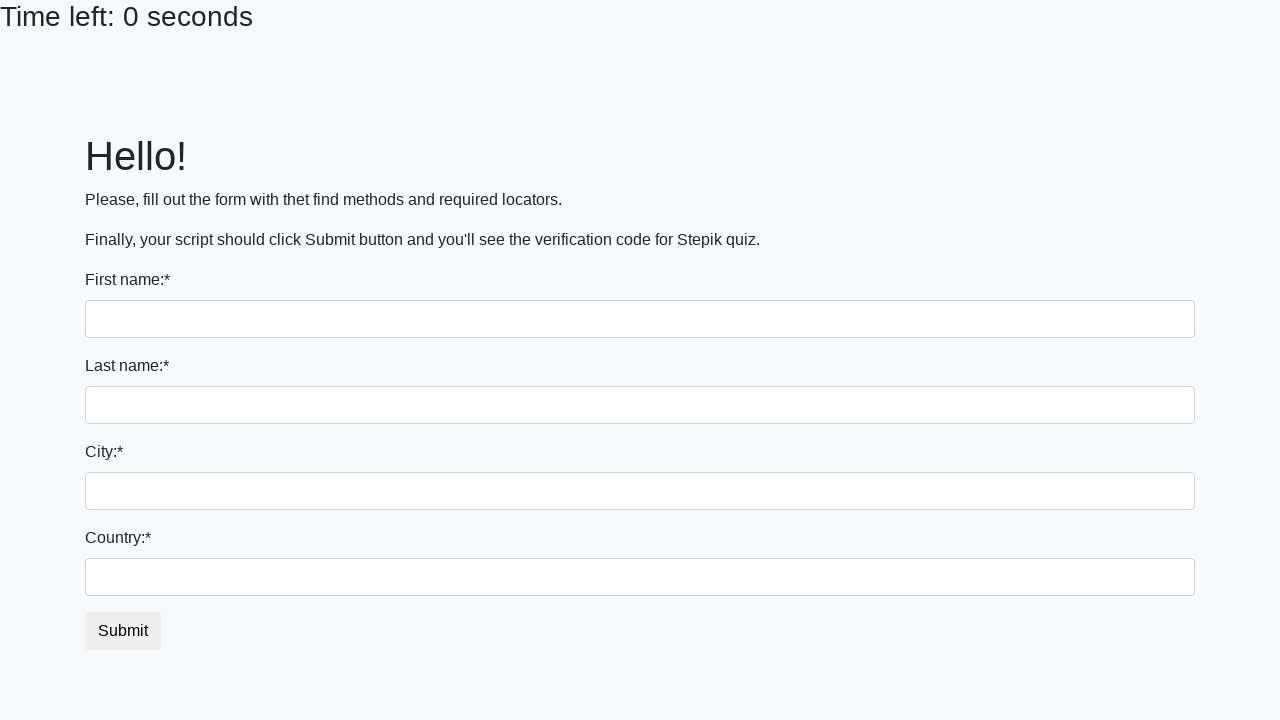